Tests file upload functionality by selecting a file using the file input element on the upload page

Starting URL: https://the-internet.herokuapp.com/upload

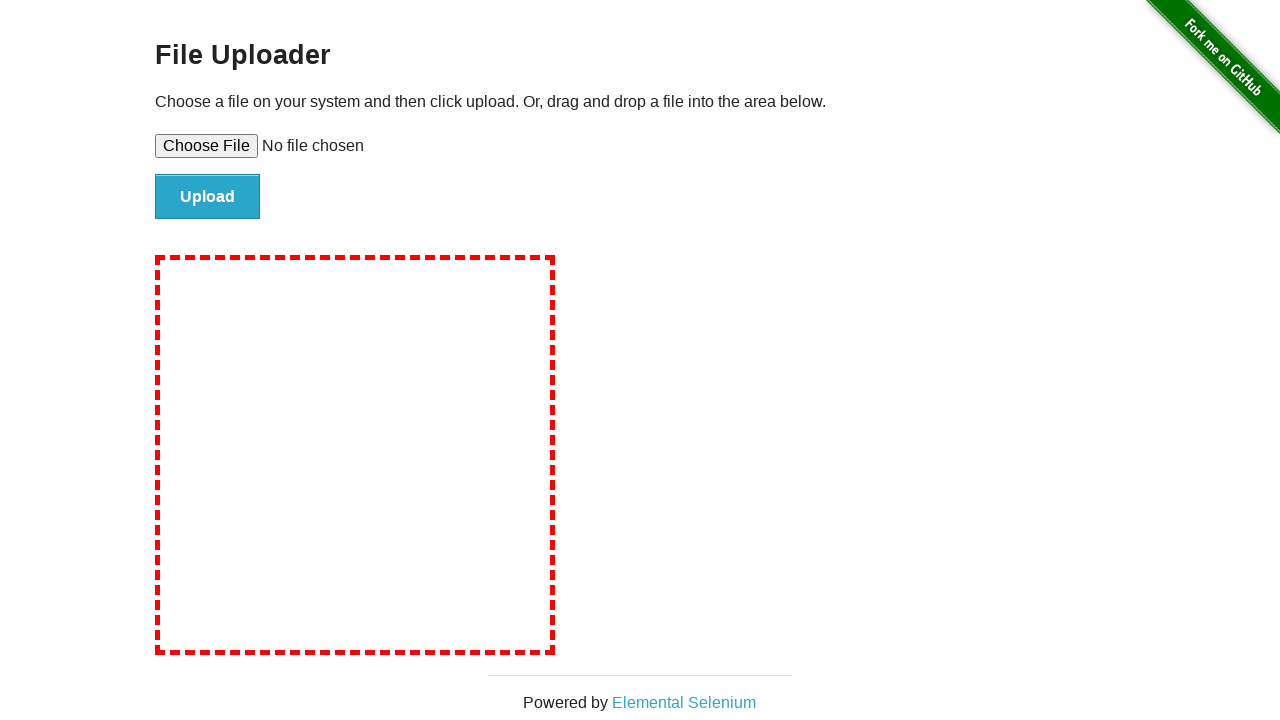

File upload input element is visible
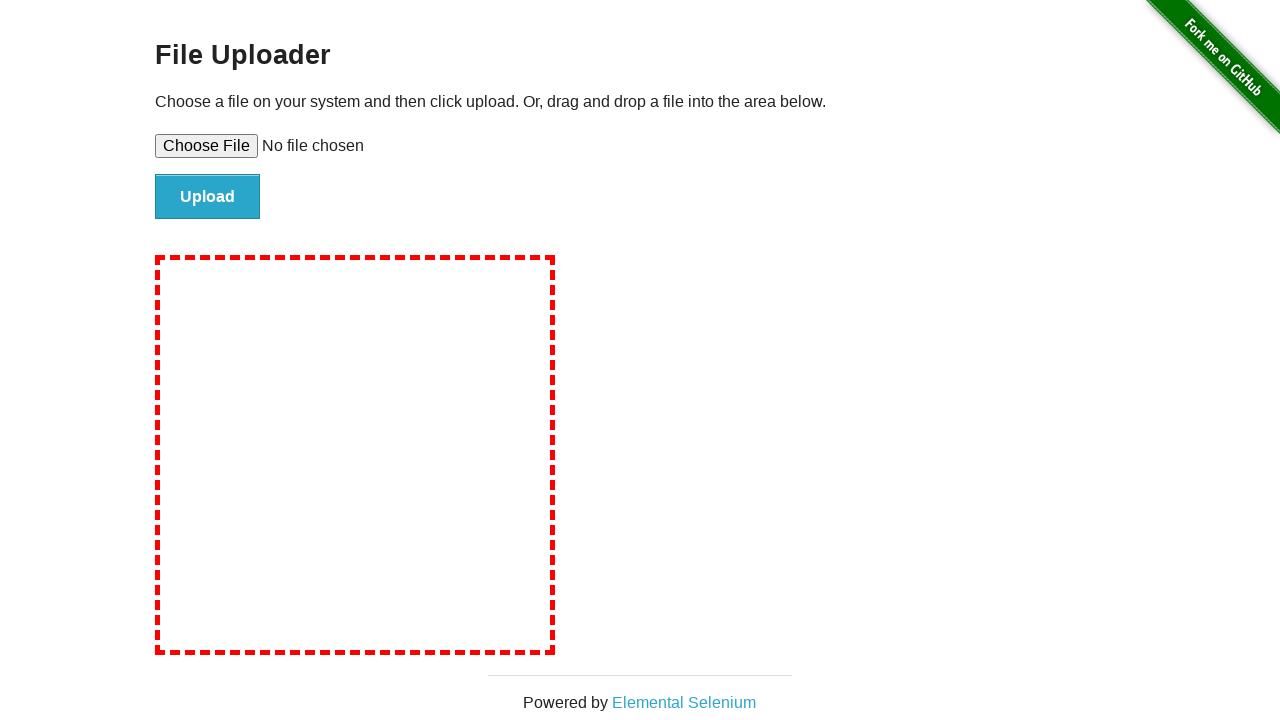

Created temporary test file for upload
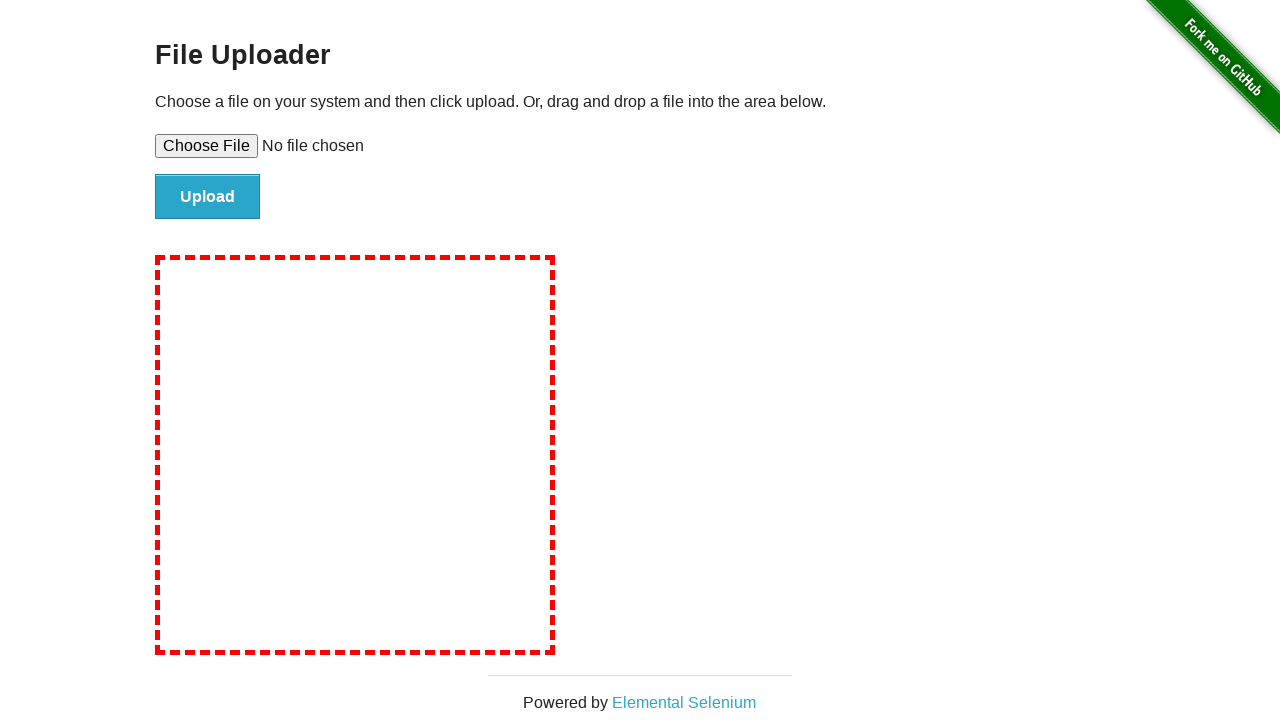

Set file input with temporary test file
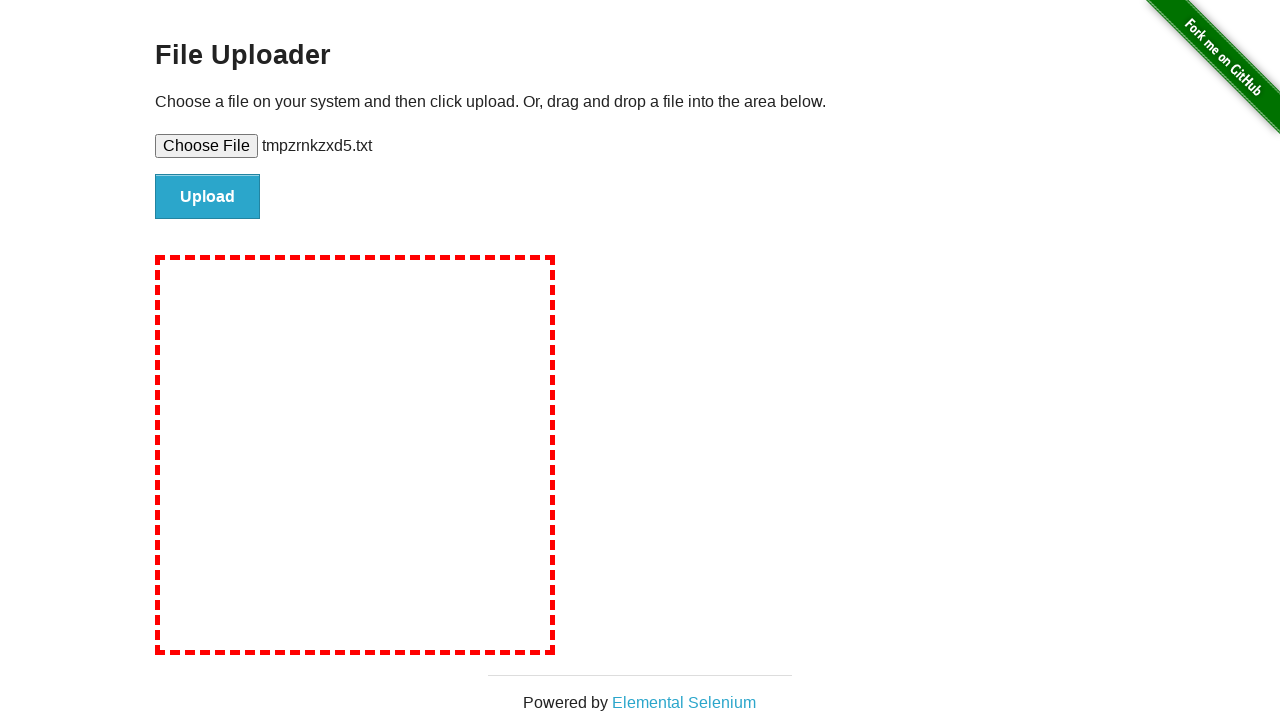

Clicked upload button to submit file at (208, 197) on #file-submit
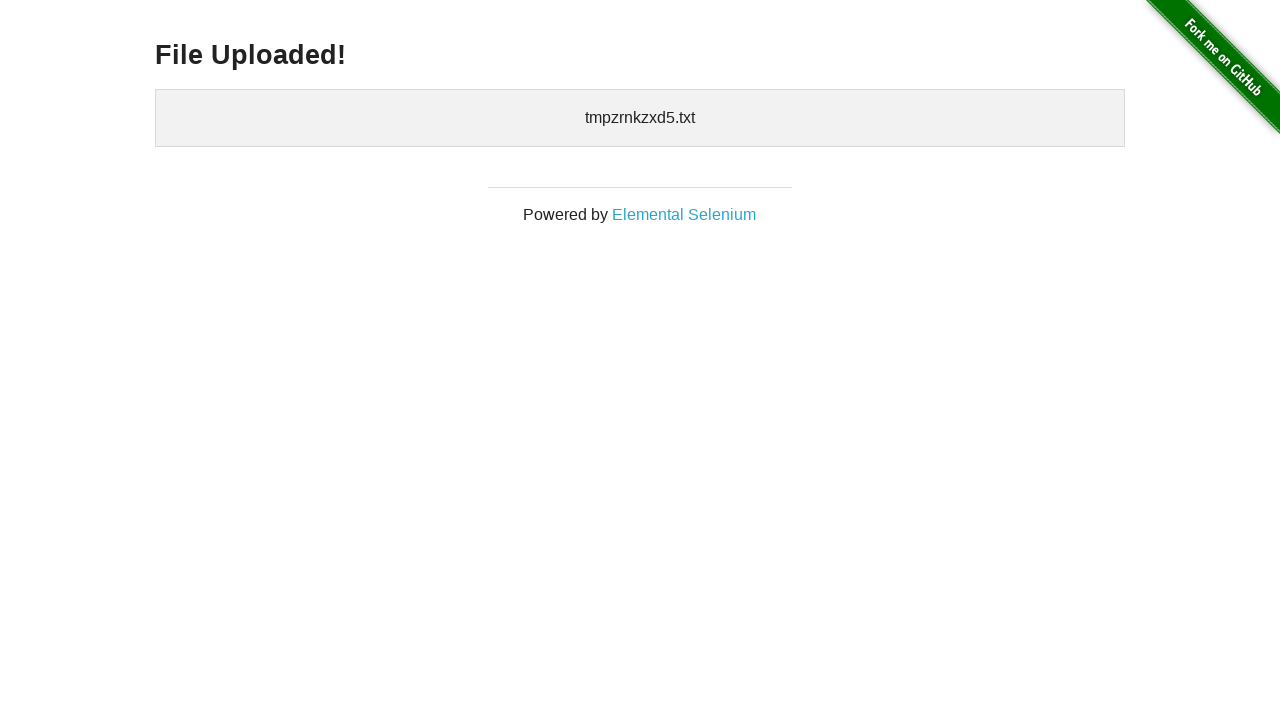

File upload completed and confirmation element appeared
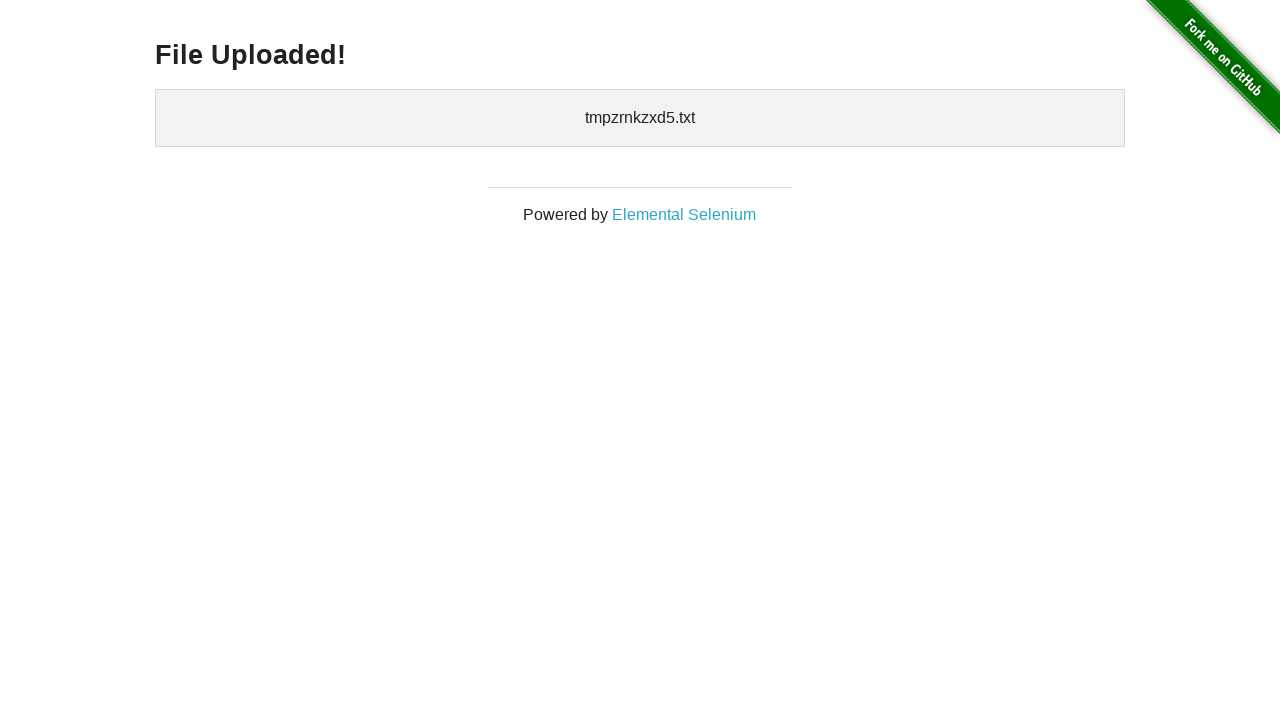

Cleaned up temporary test file
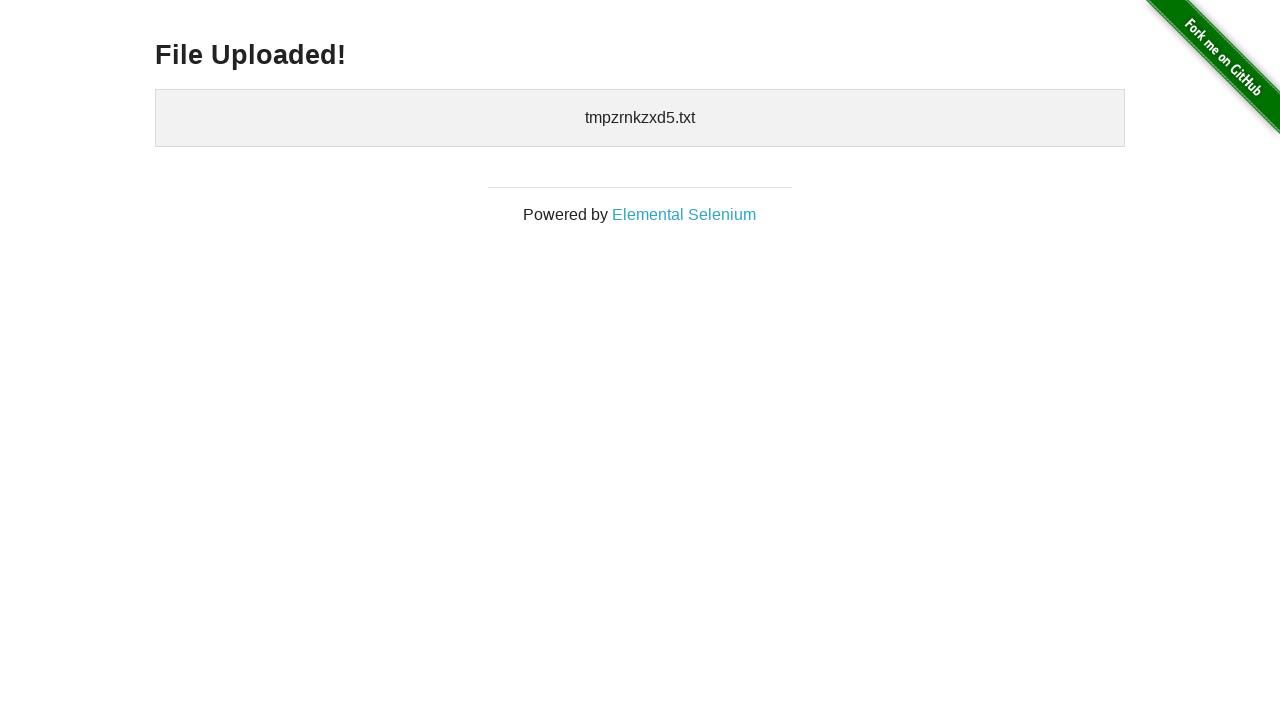

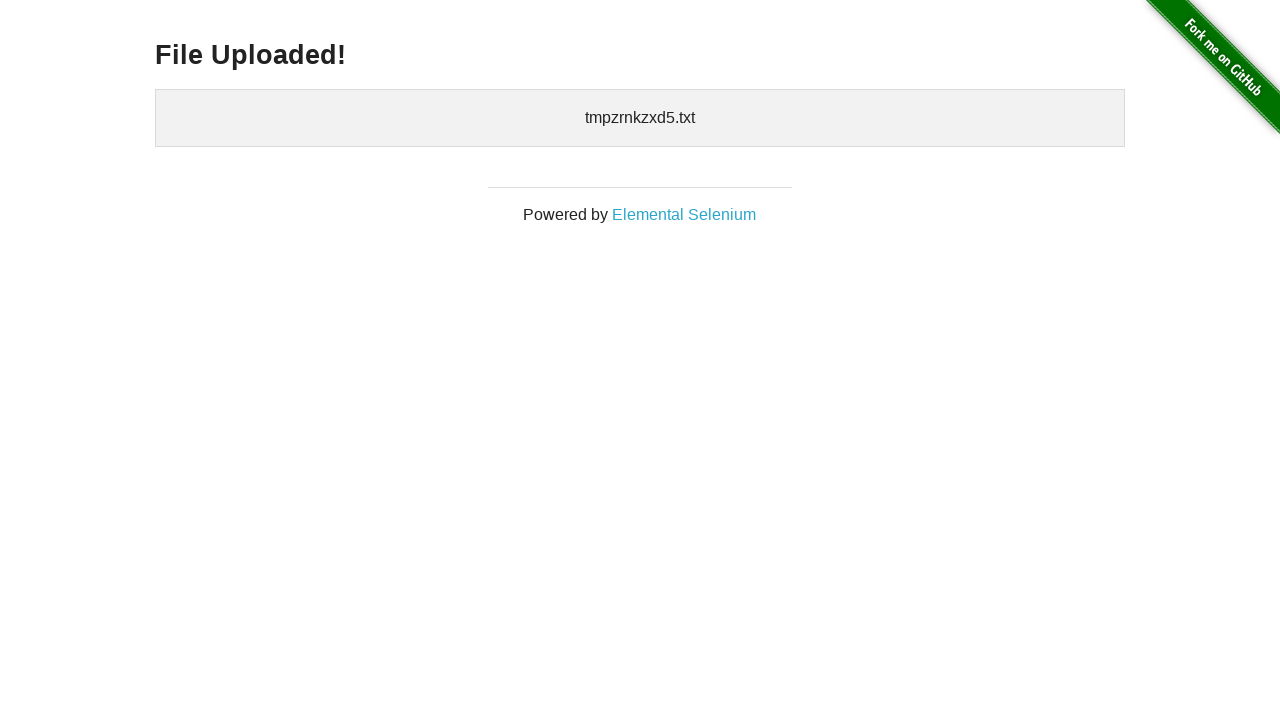